Tests drag and drop functionality by dragging an element from one location to another on a practice automation site

Starting URL: https://practice-automation.com/gestures/

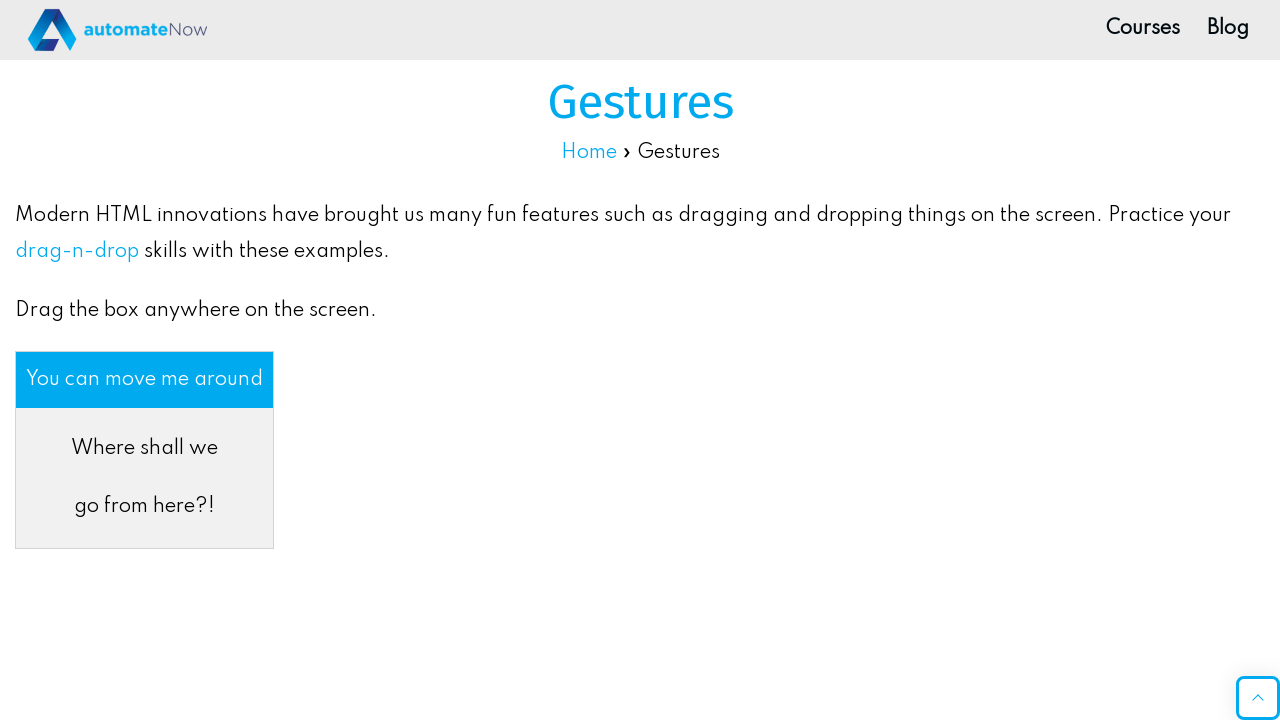

Waited for draggable element #dragMe to be visible
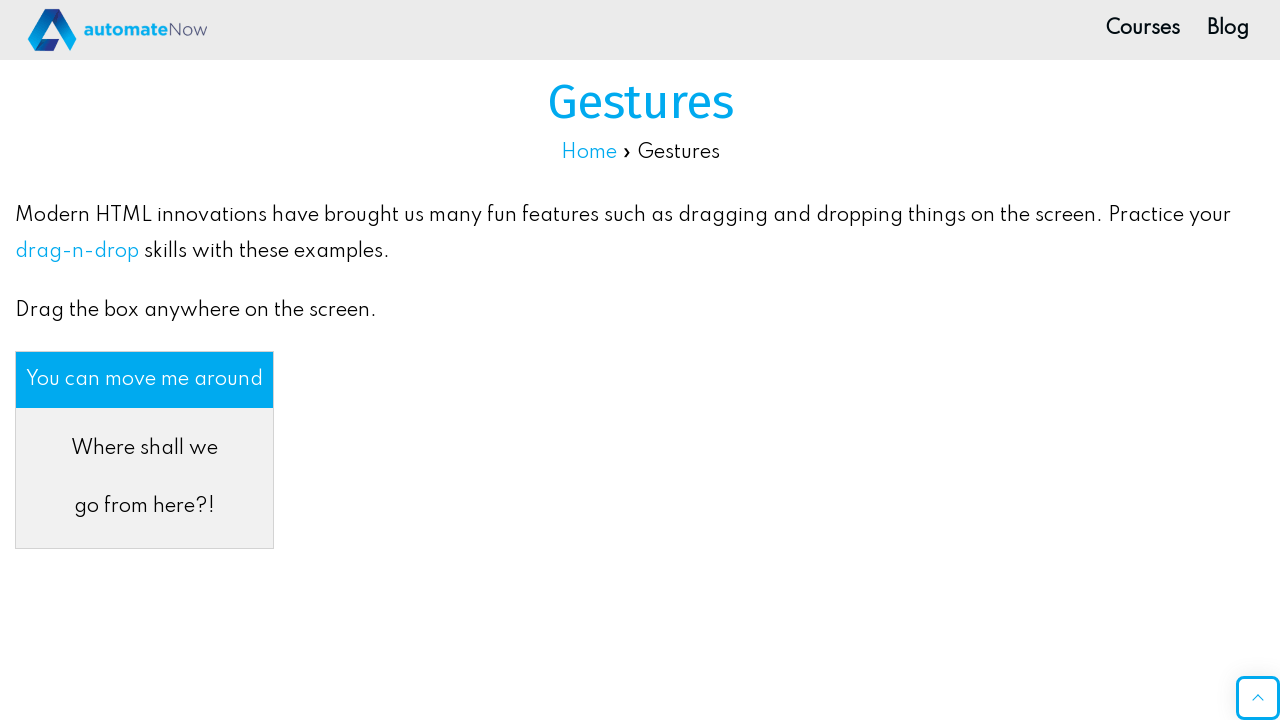

Located draggable element #dragMe
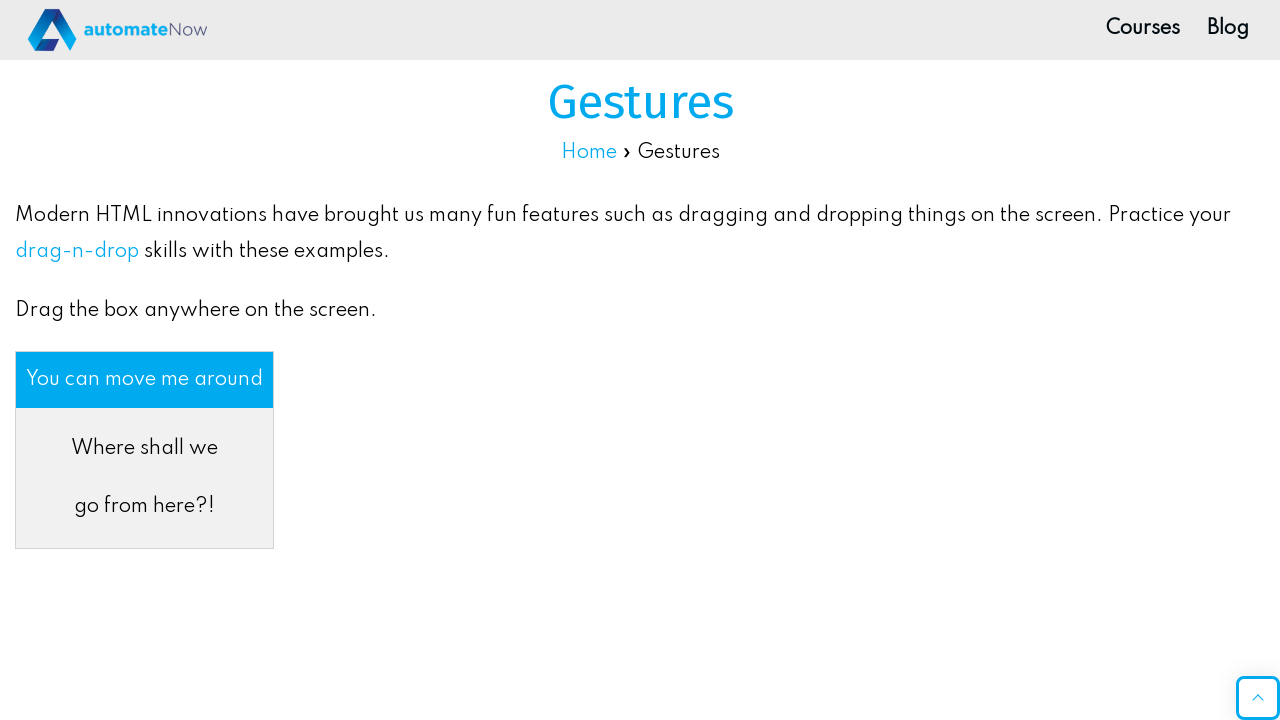

Located target drop zone #div2
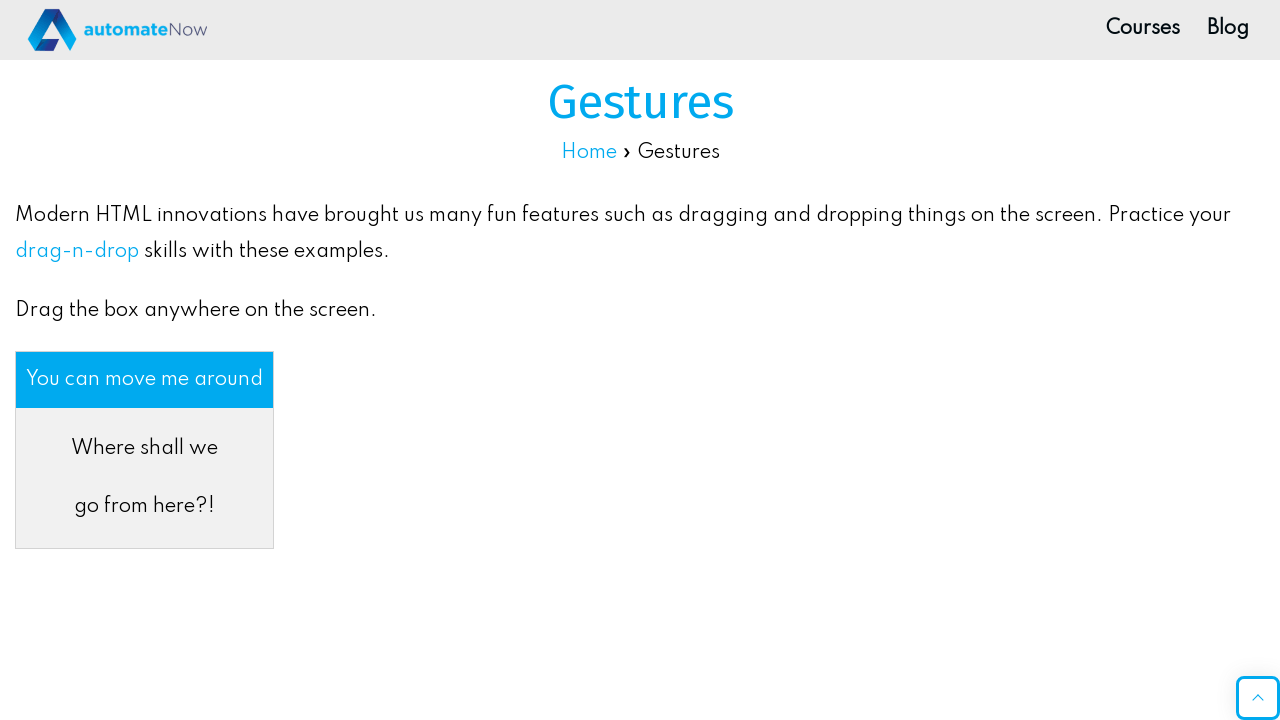

Dragged element #dragMe to drop zone #div2 at (180, 362)
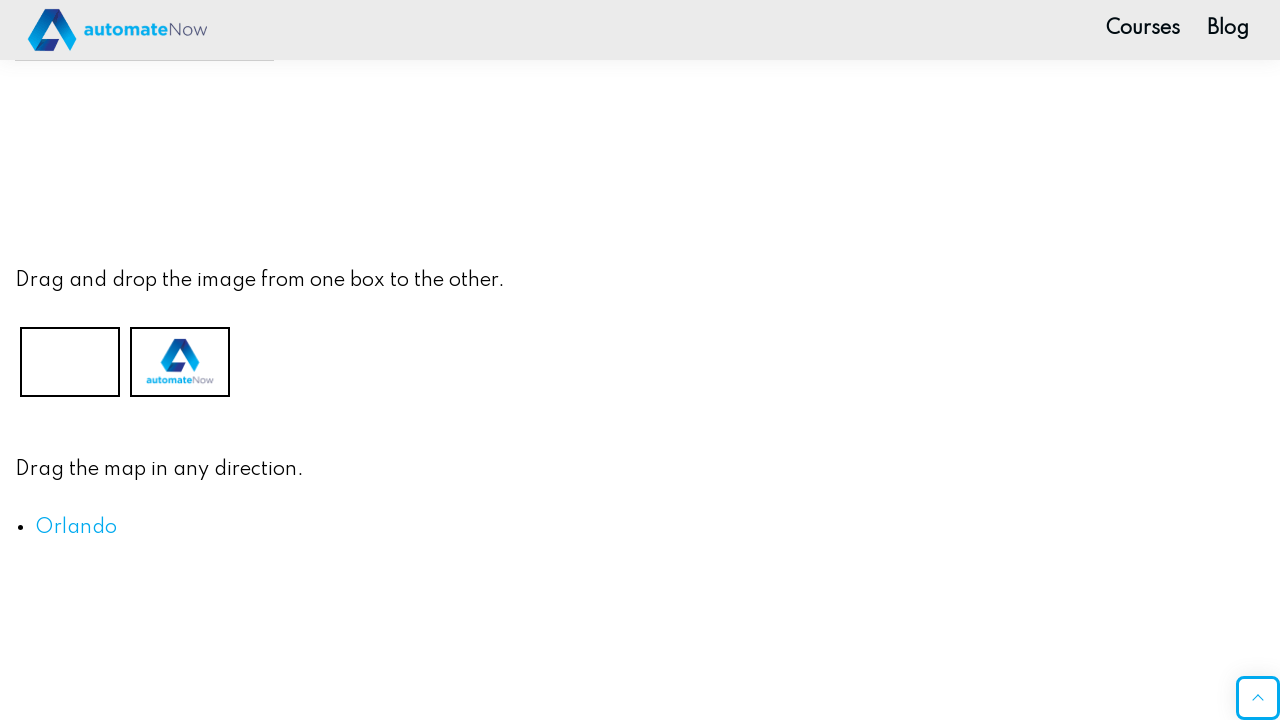

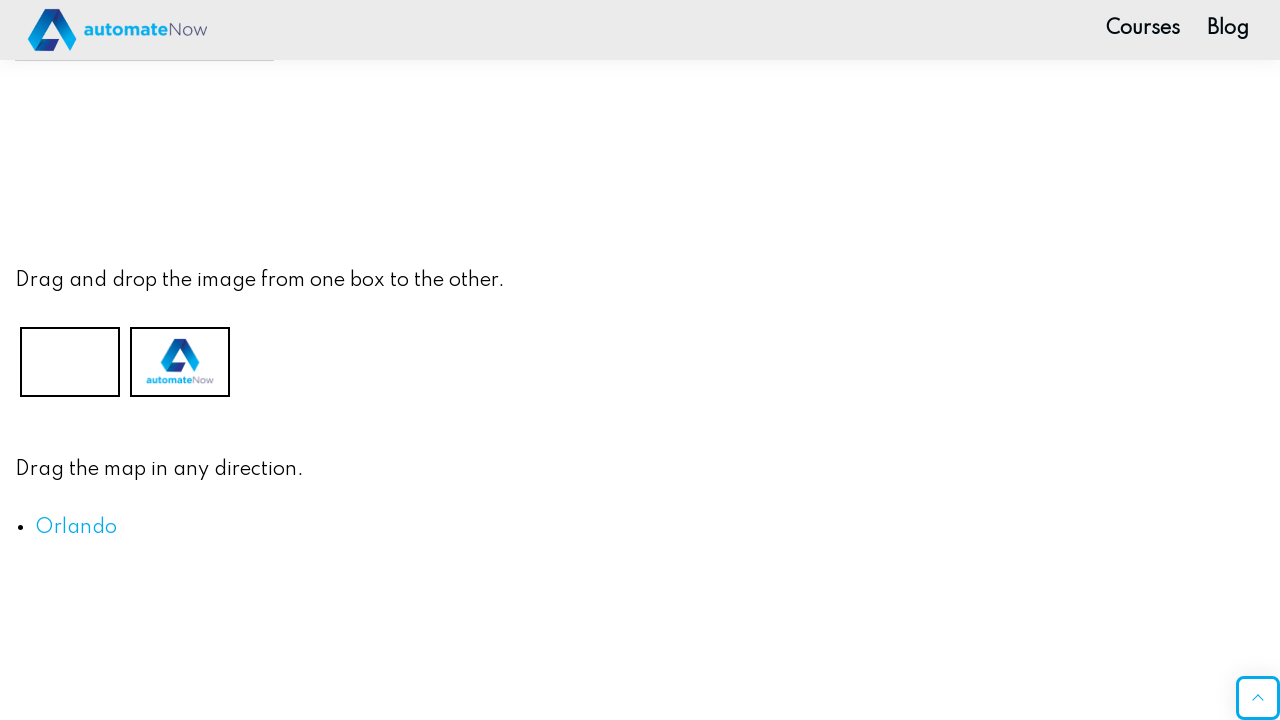